Tests selecting an option from a dropdown by iterating through all options and clicking the one with matching text "Option 1"

Starting URL: https://the-internet.herokuapp.com/dropdown

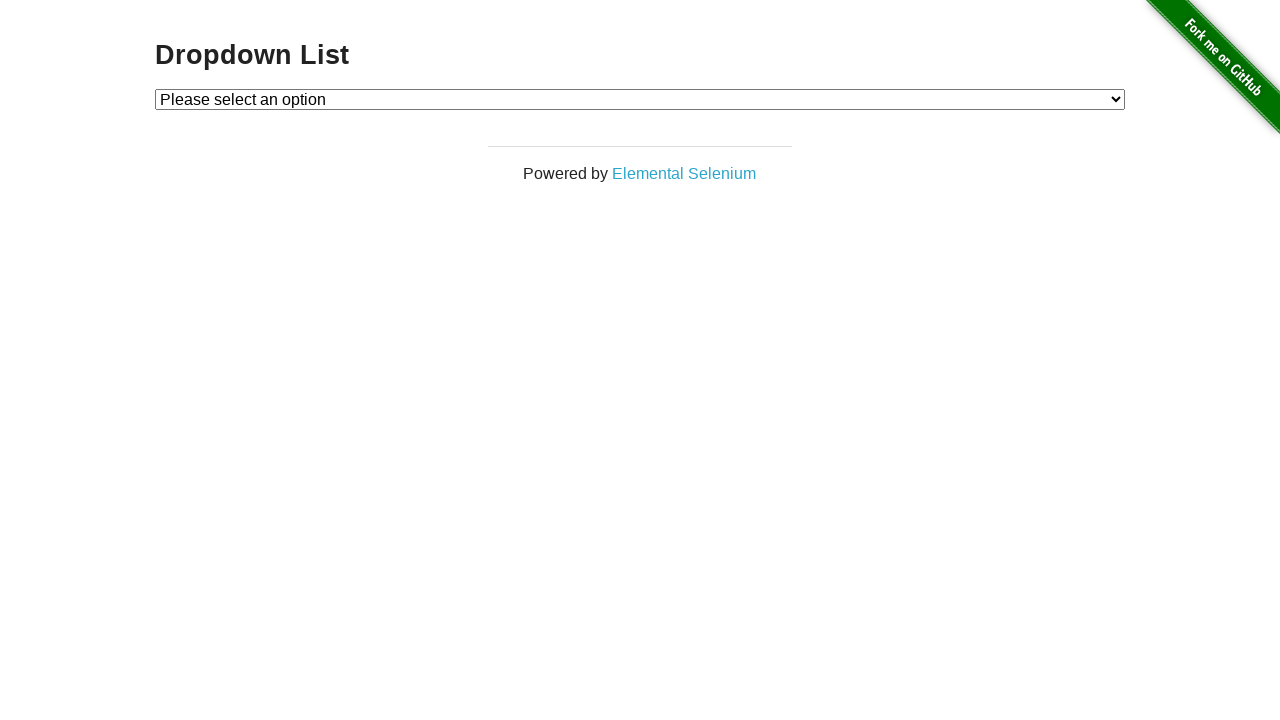

Waited for dropdown element to be visible
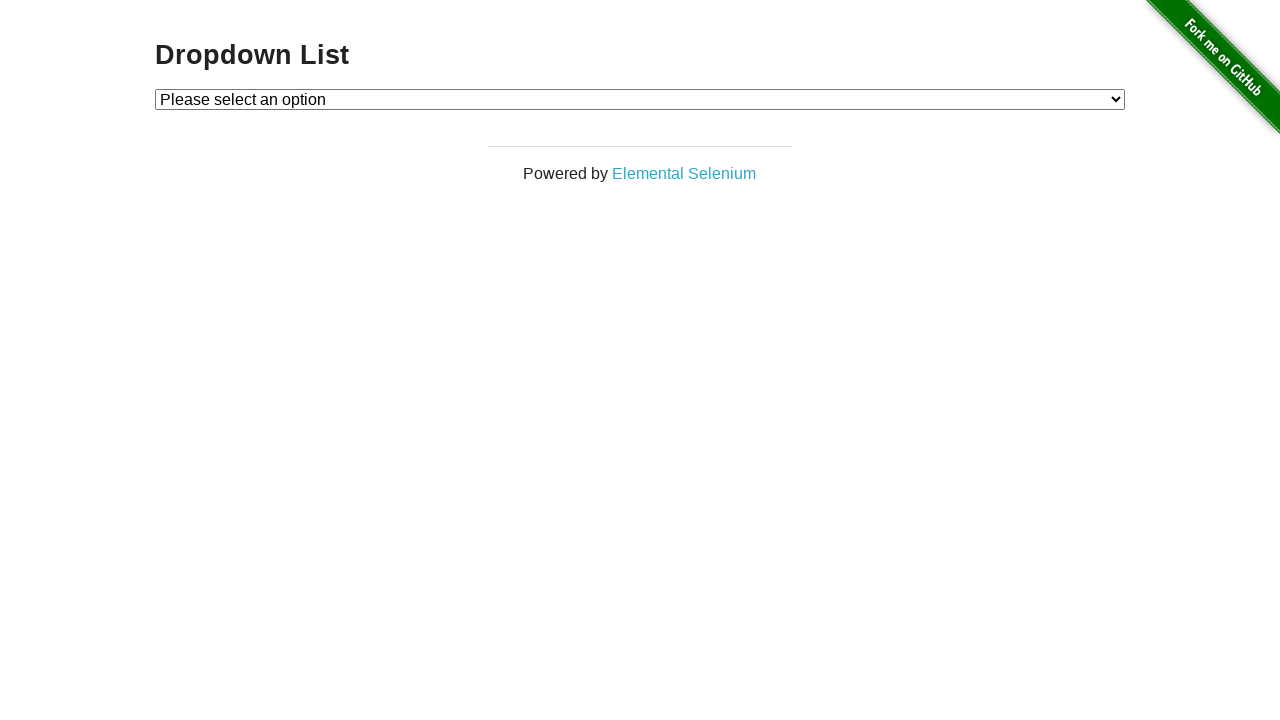

Selected 'Option 1' from dropdown using label on #dropdown
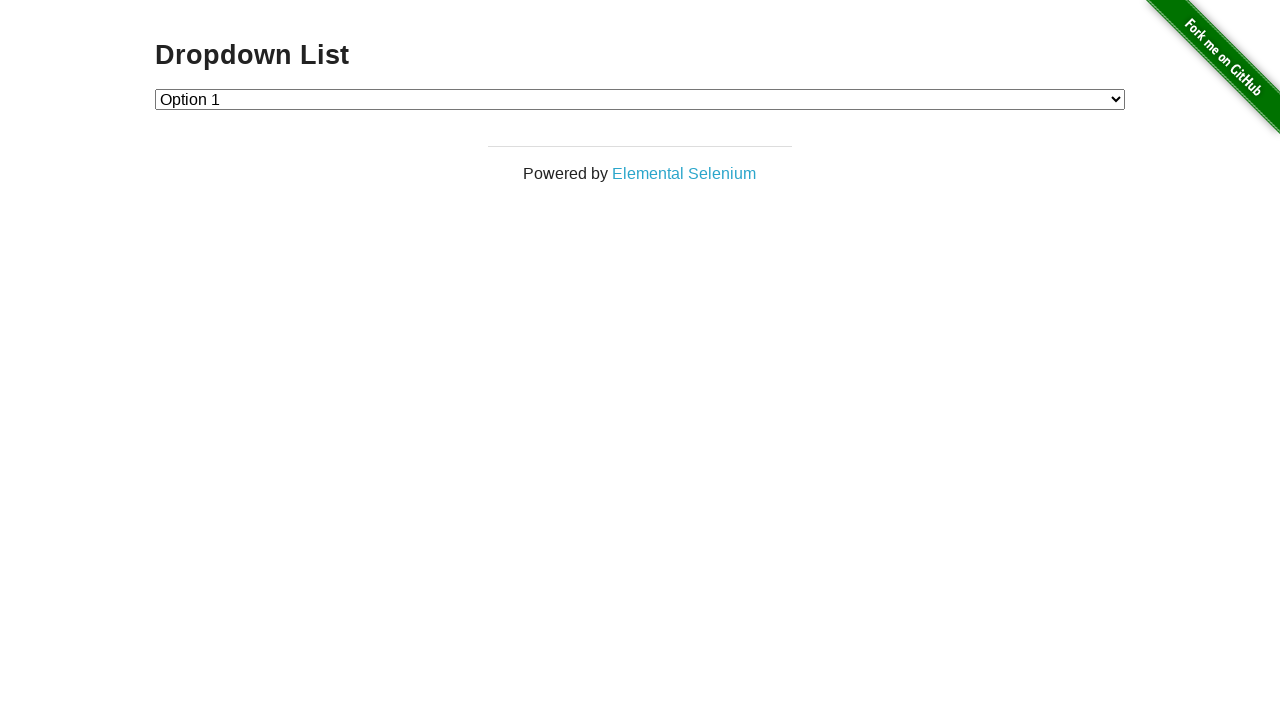

Retrieved the selected dropdown value
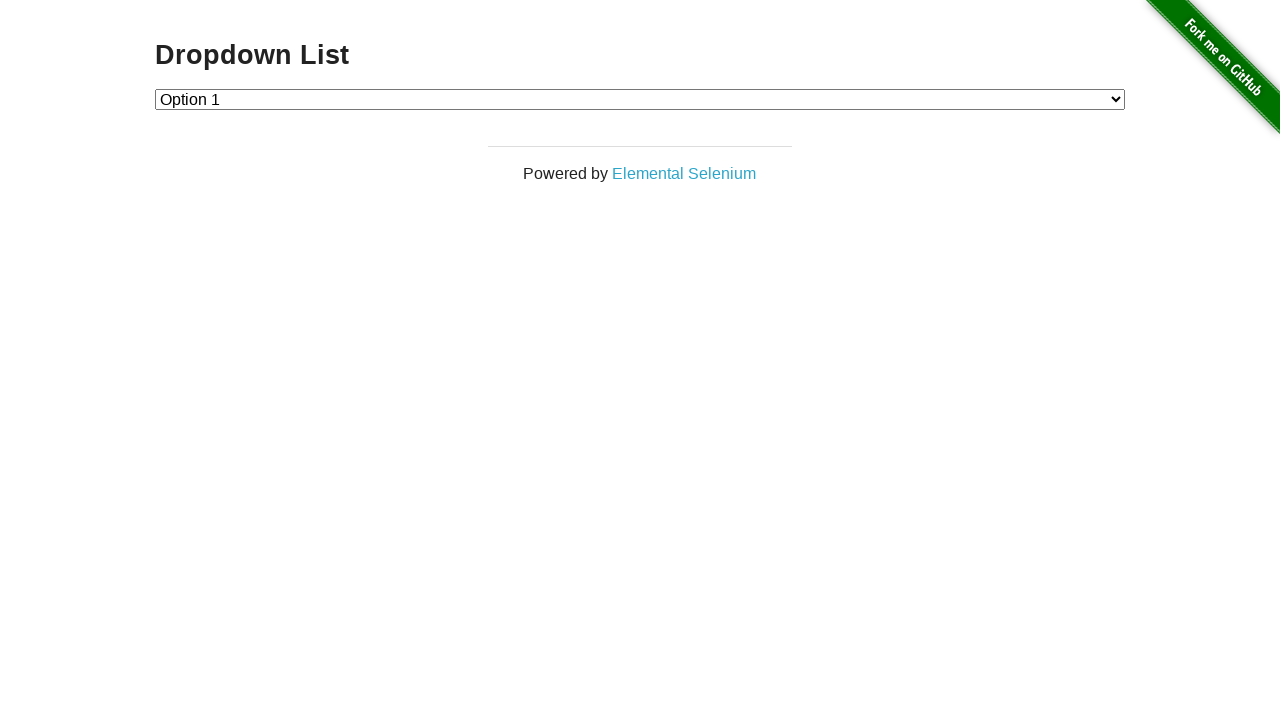

Verified that the selected value is '1'
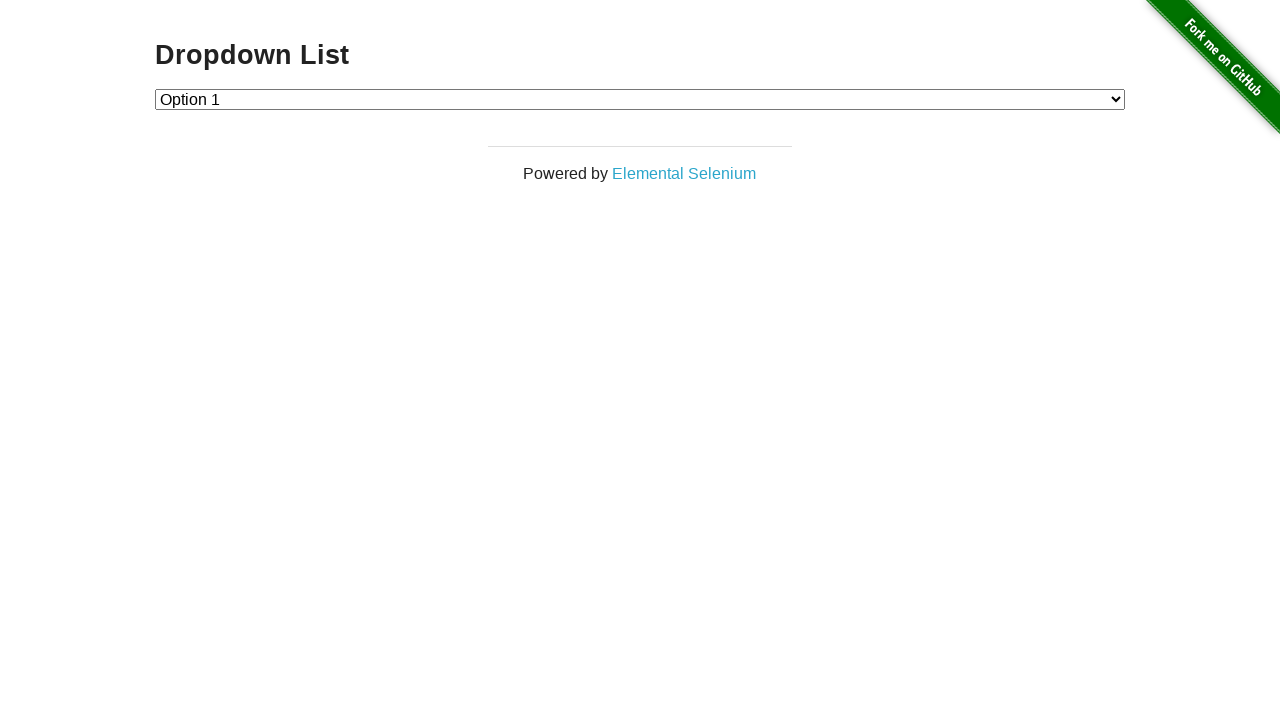

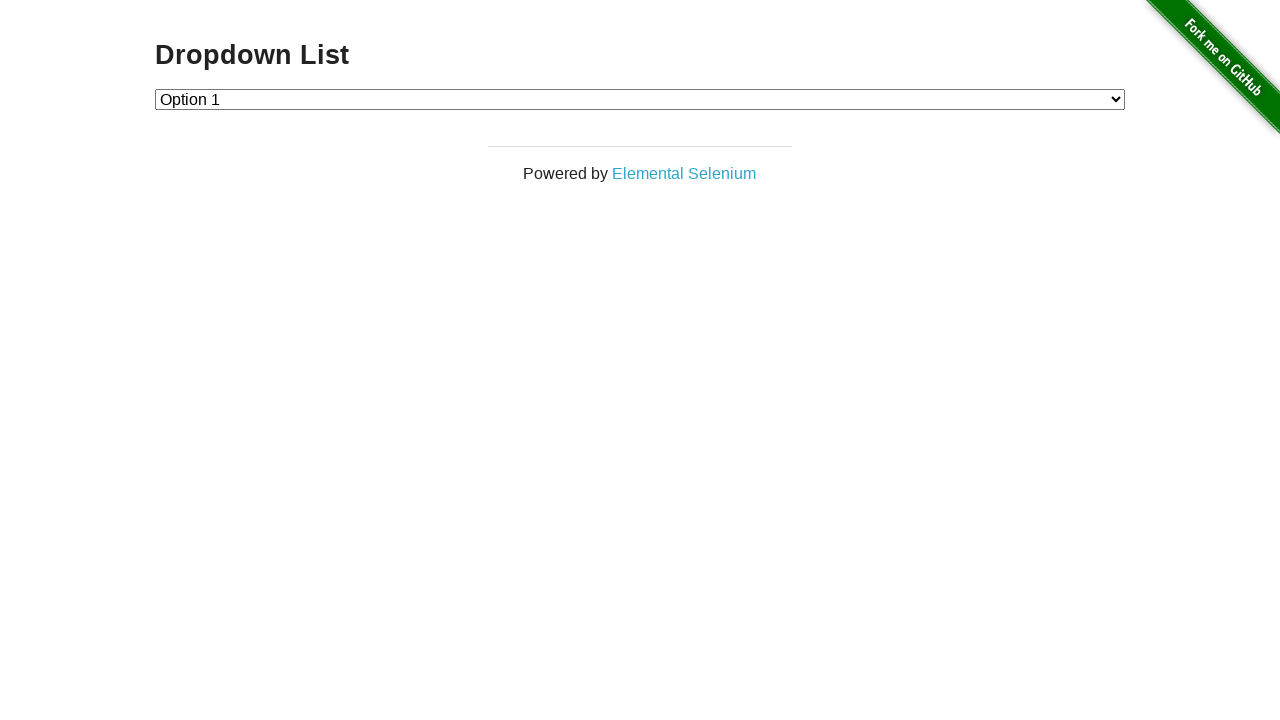